Tests different button click types including double click, right click (context click), and regular click

Starting URL: https://demoqa.com/buttons

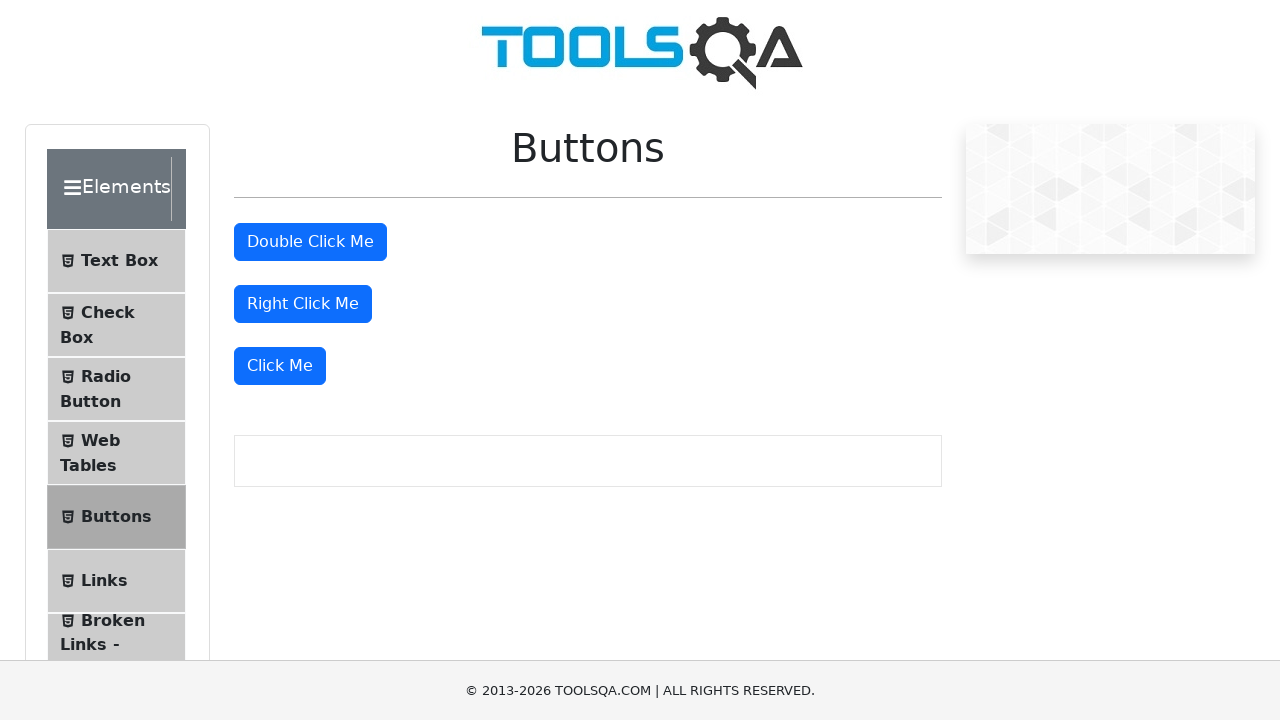

Located all buttons on the page
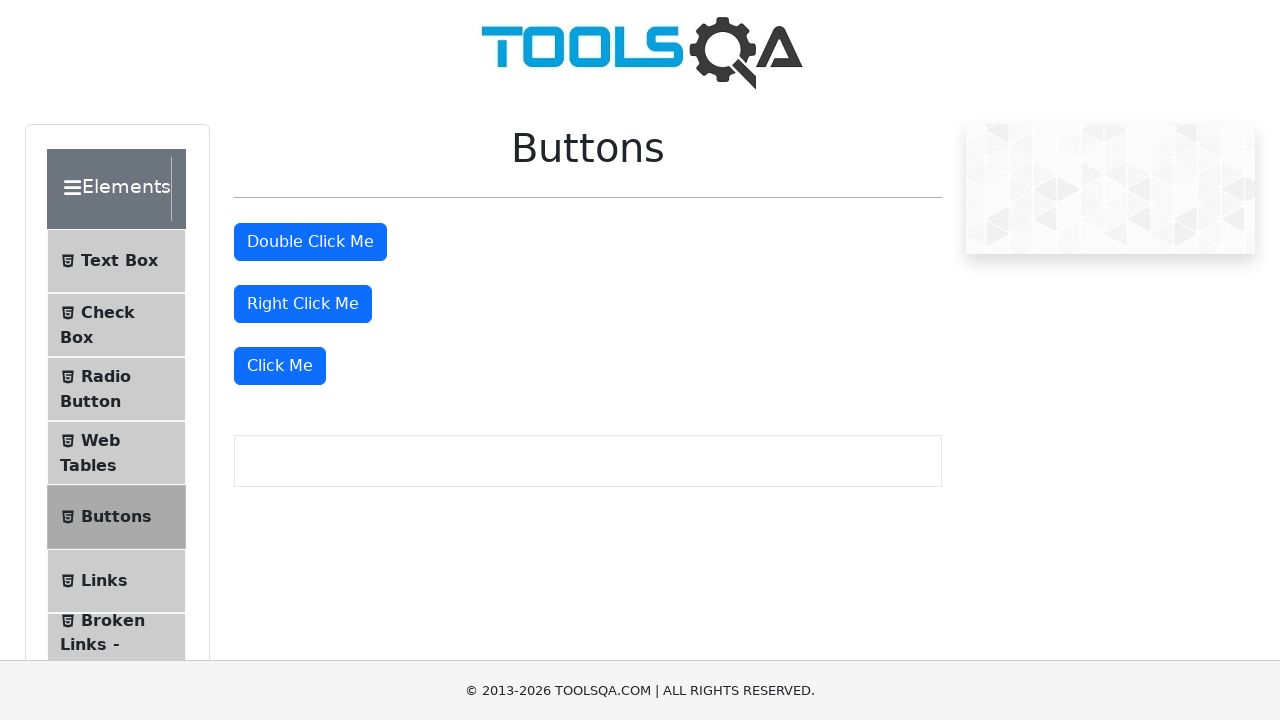

Double clicked the second button at (310, 242) on button >> nth=1
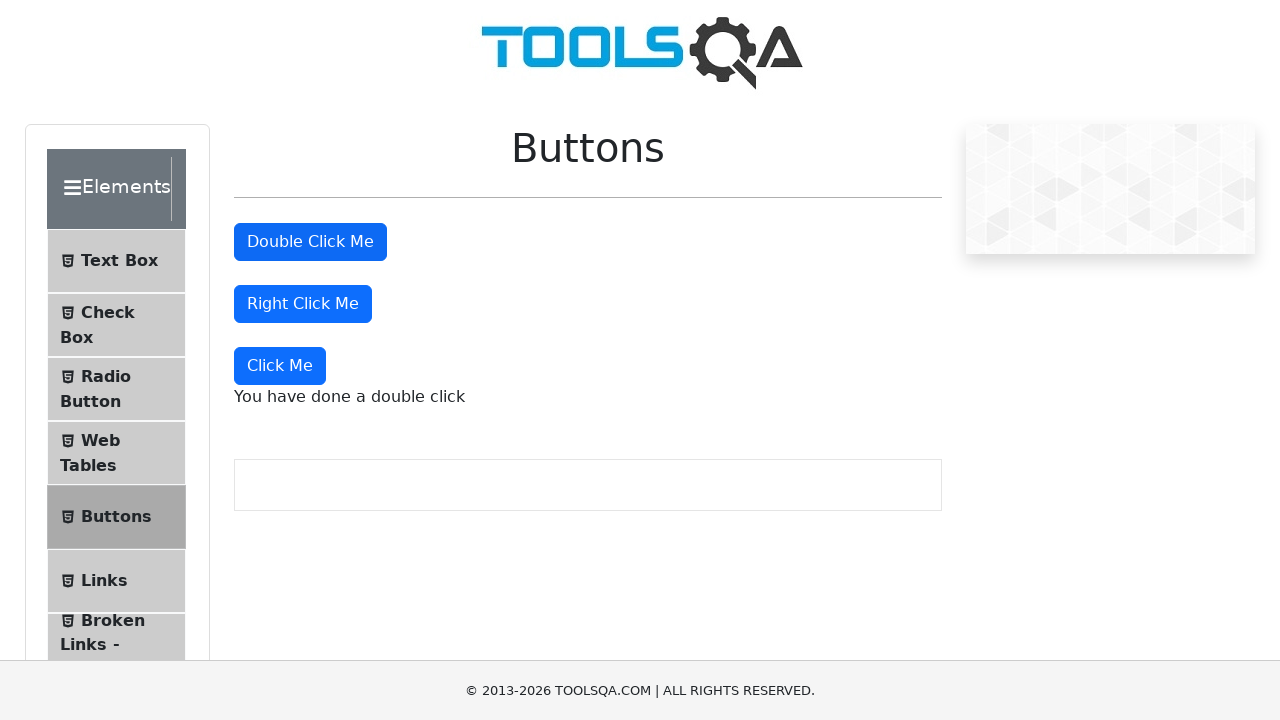

Right clicked (context clicked) the third button at (303, 304) on button >> nth=2
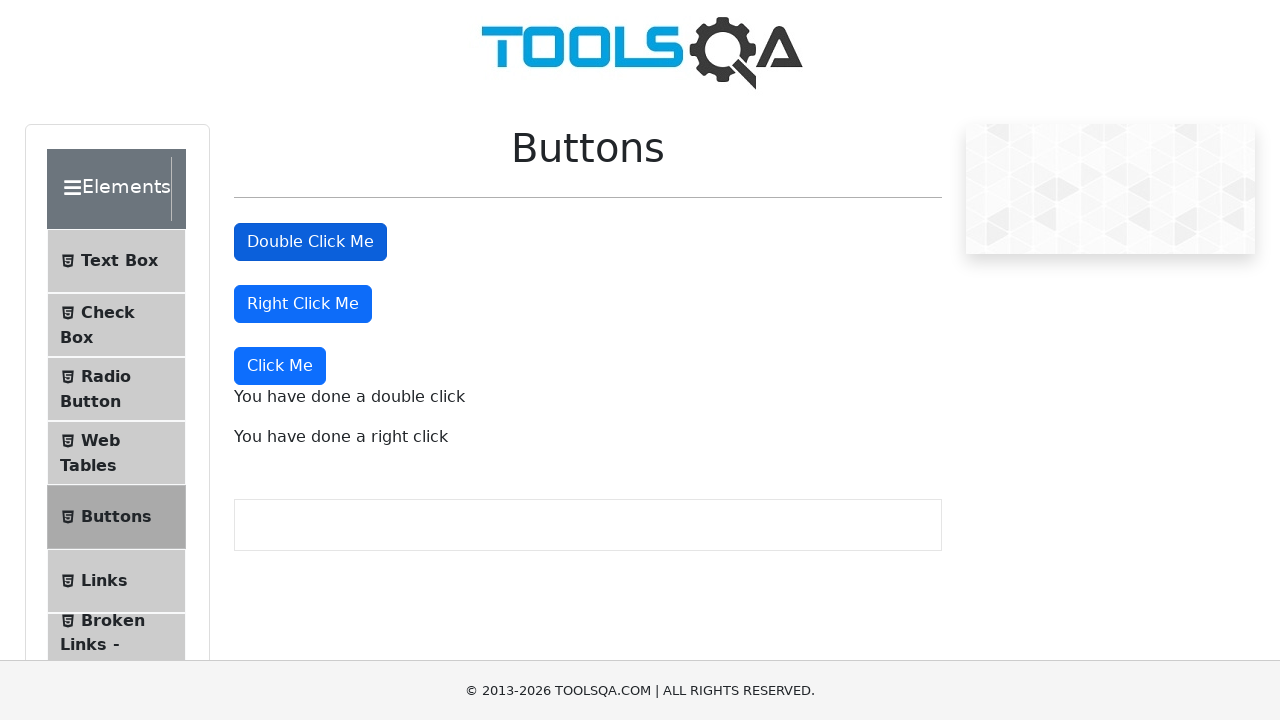

Single clicked the fourth button at (280, 366) on button >> nth=3
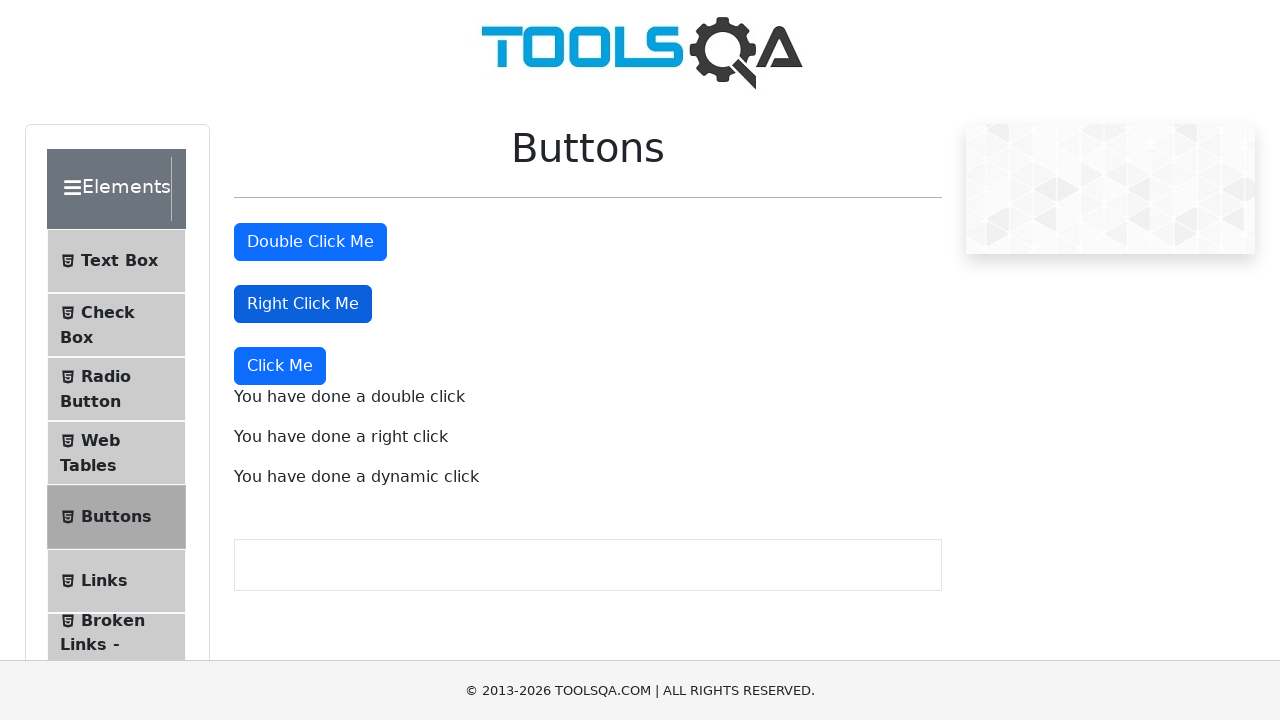

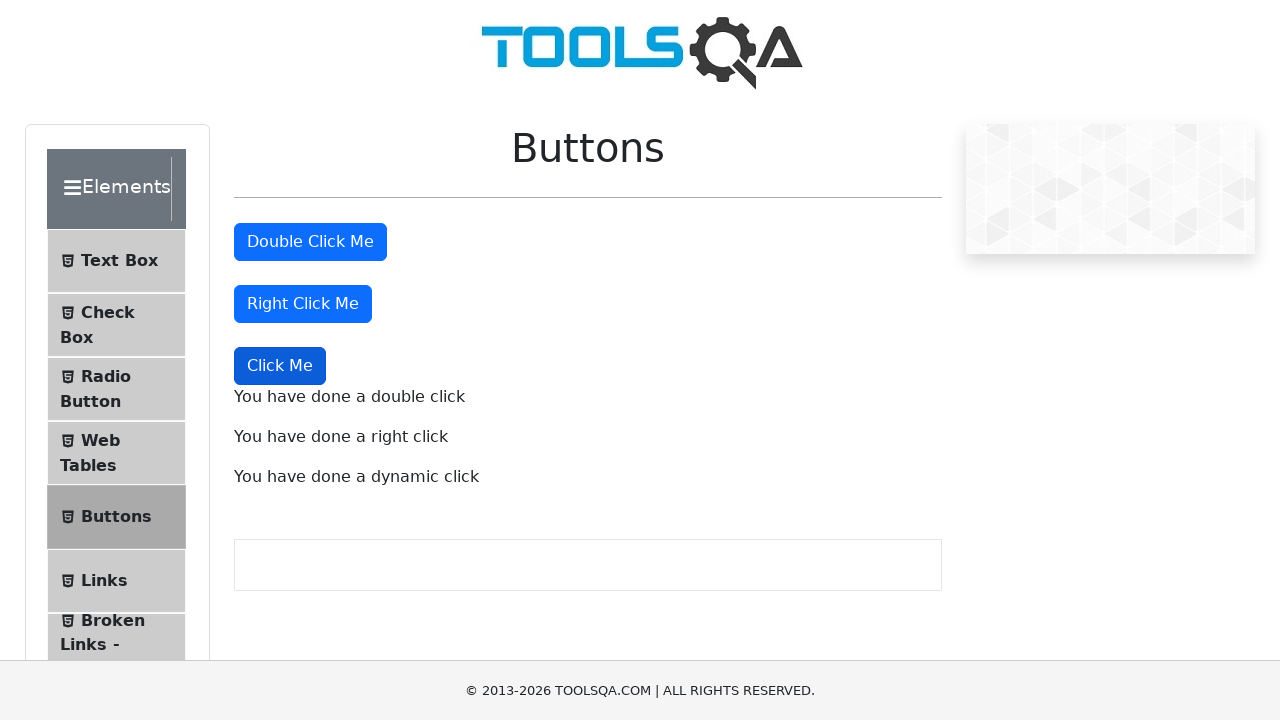